Tests JavaScript prompt alert handling by clicking a button to trigger a prompt, entering text into the prompt, and accepting it

Starting URL: https://v1.training-support.net/selenium/javascript-alerts

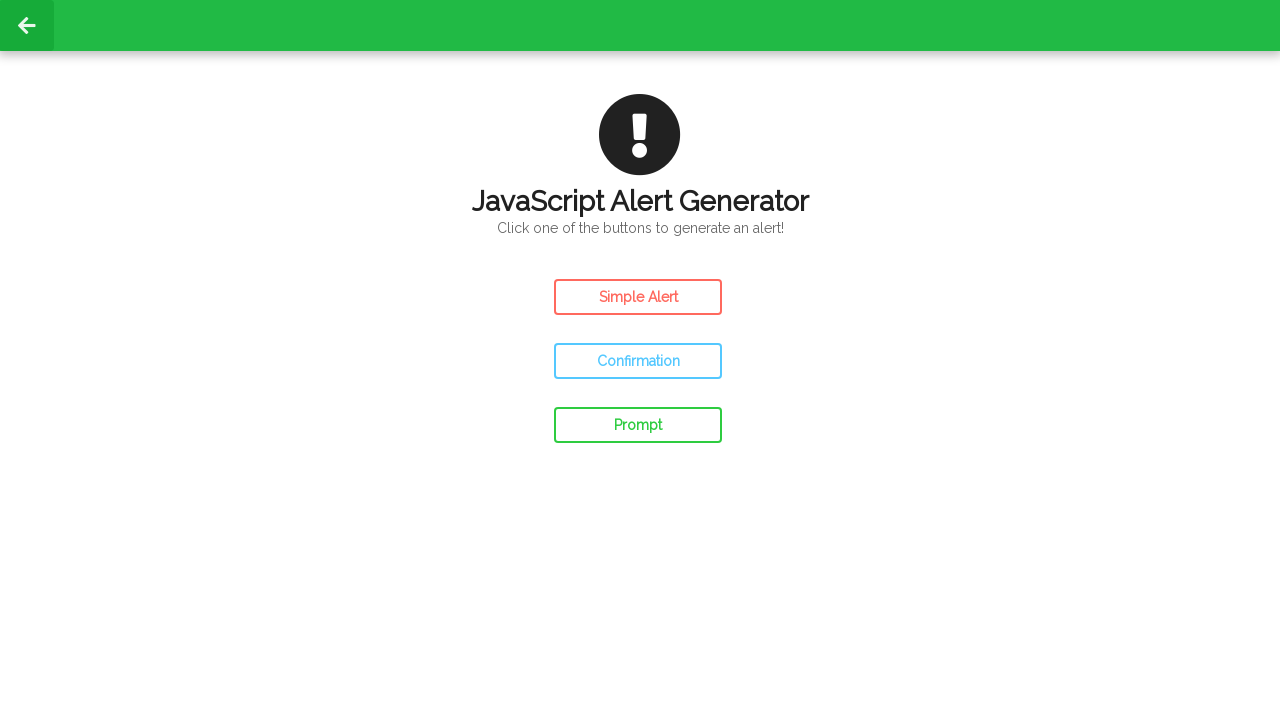

Clicked the prompt button to trigger JavaScript prompt alert at (638, 425) on #prompt
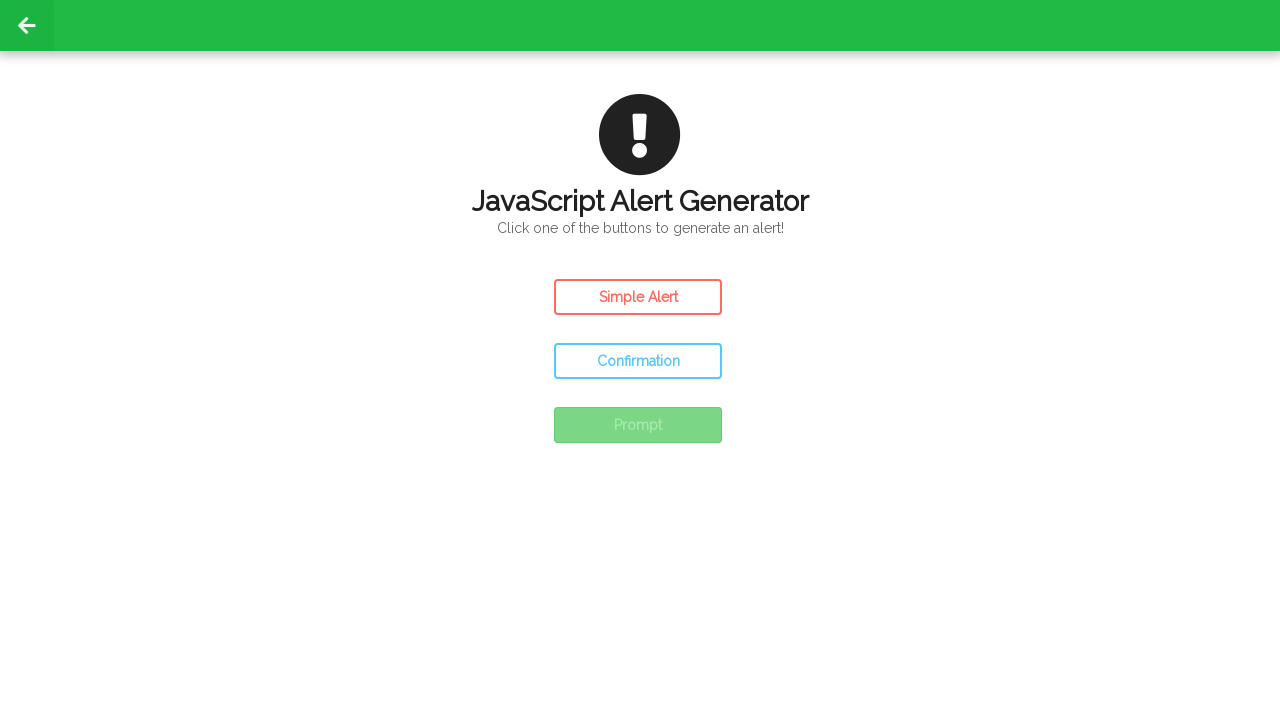

Set up dialog handler to accept prompt with text 'Awesome!'
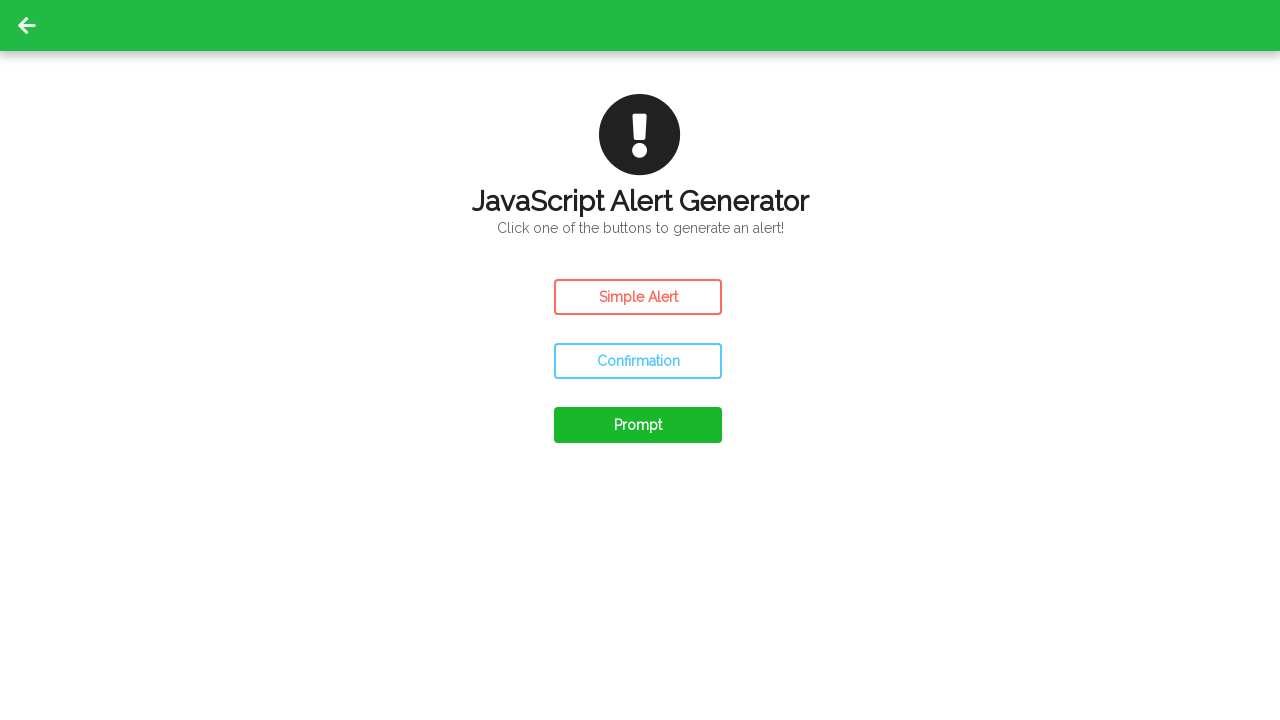

Re-clicked the prompt button to trigger the dialog with handler active at (638, 425) on #prompt
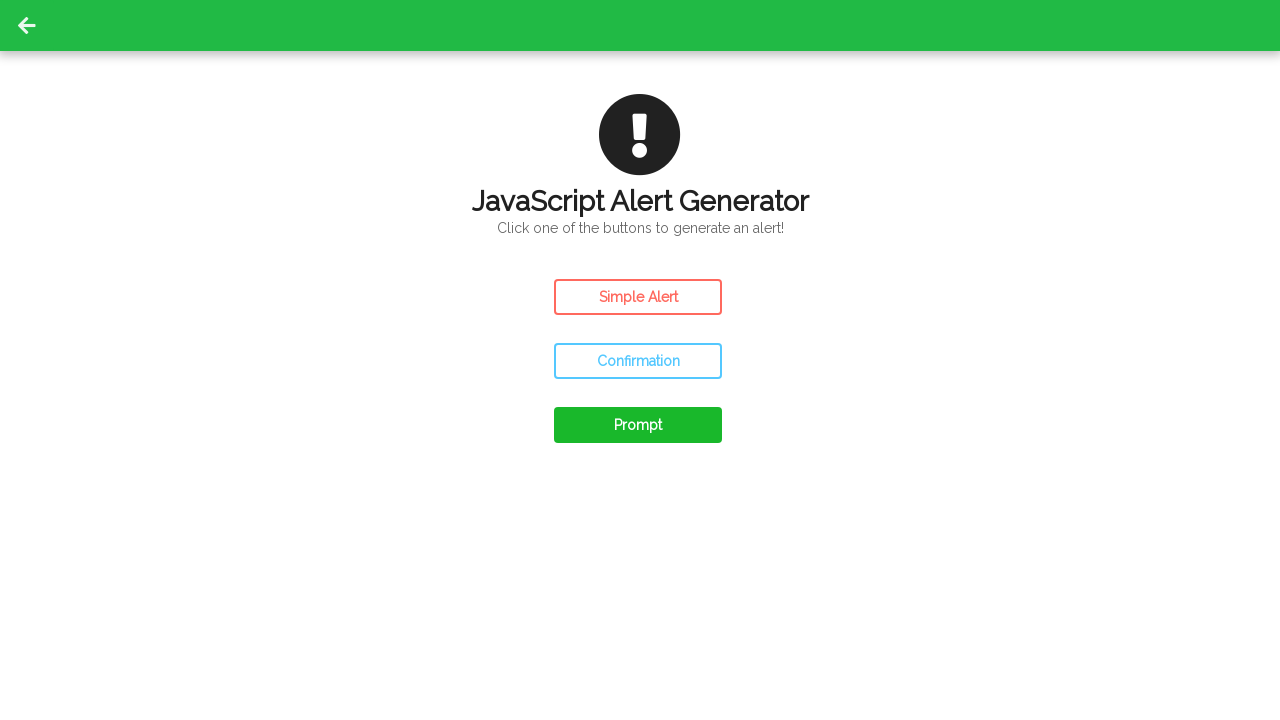

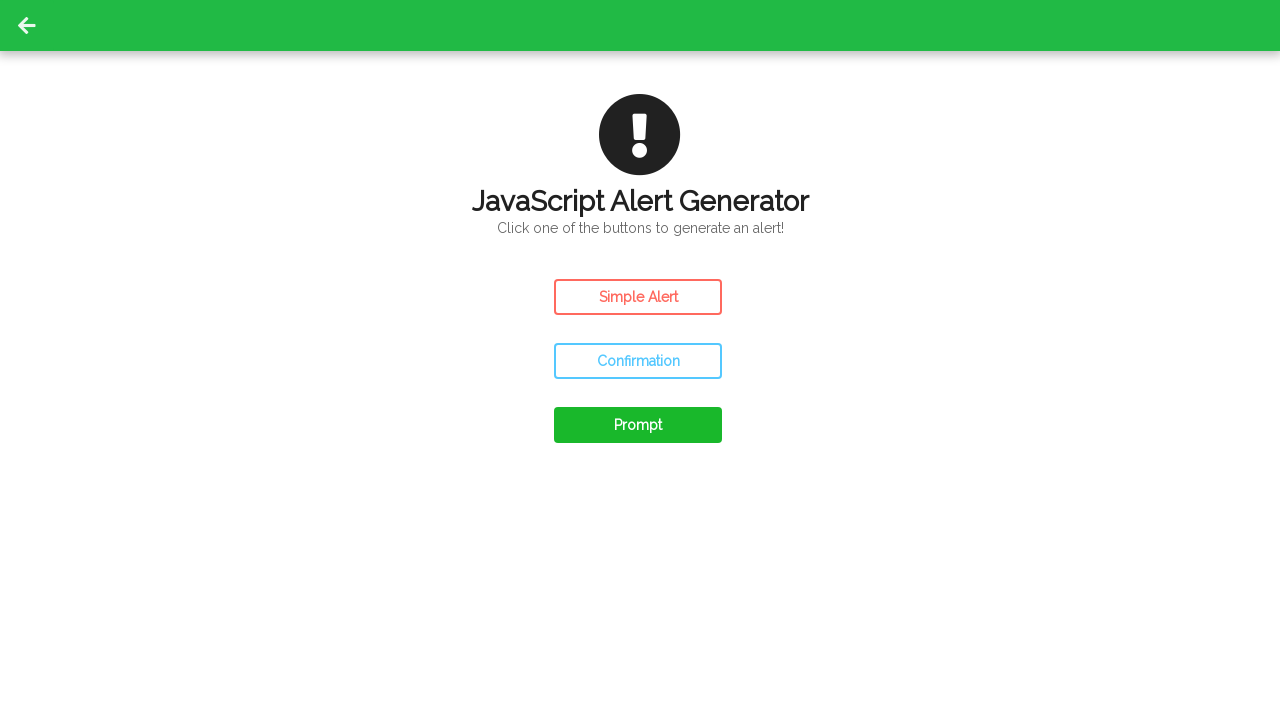